Tests filling in a hotel location search field with "Warsaw" and entering an email address in the newsletter subscription field on a hotel booking website.

Starting URL: https://hotel-testlab.coderslab.pl/en/

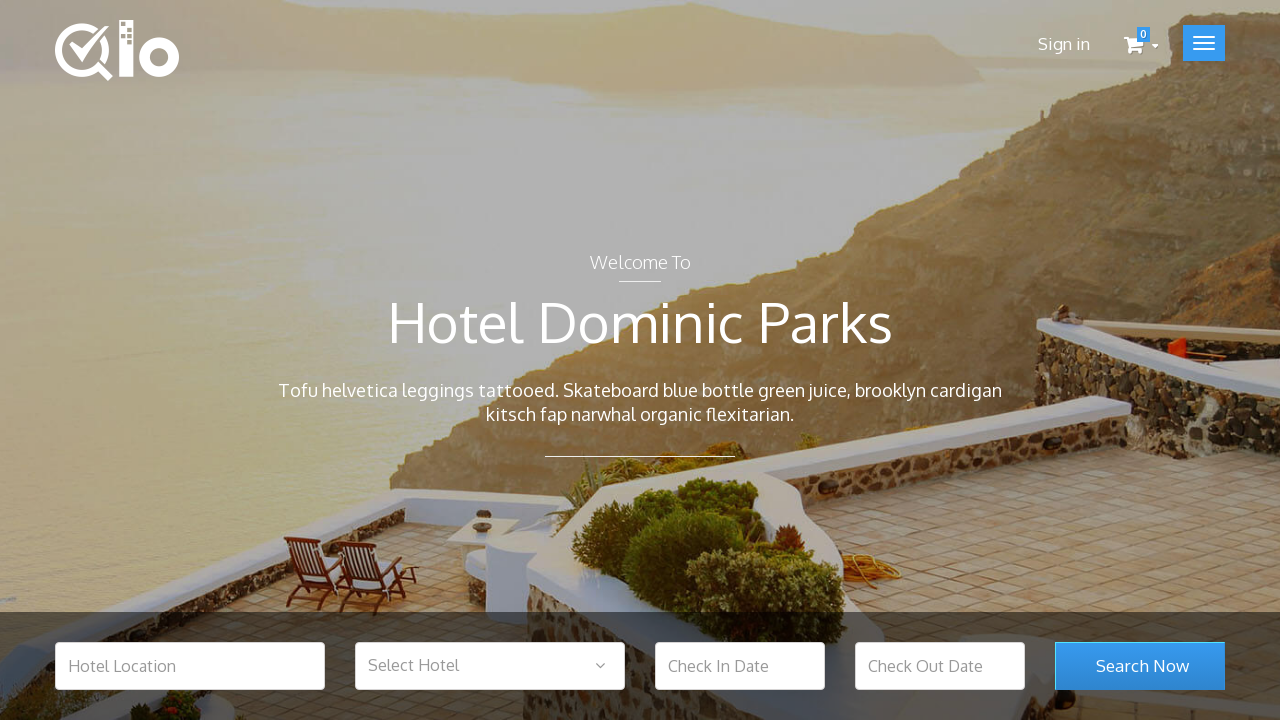

Filled hotel location field with 'Warsaw' on #hotel_location
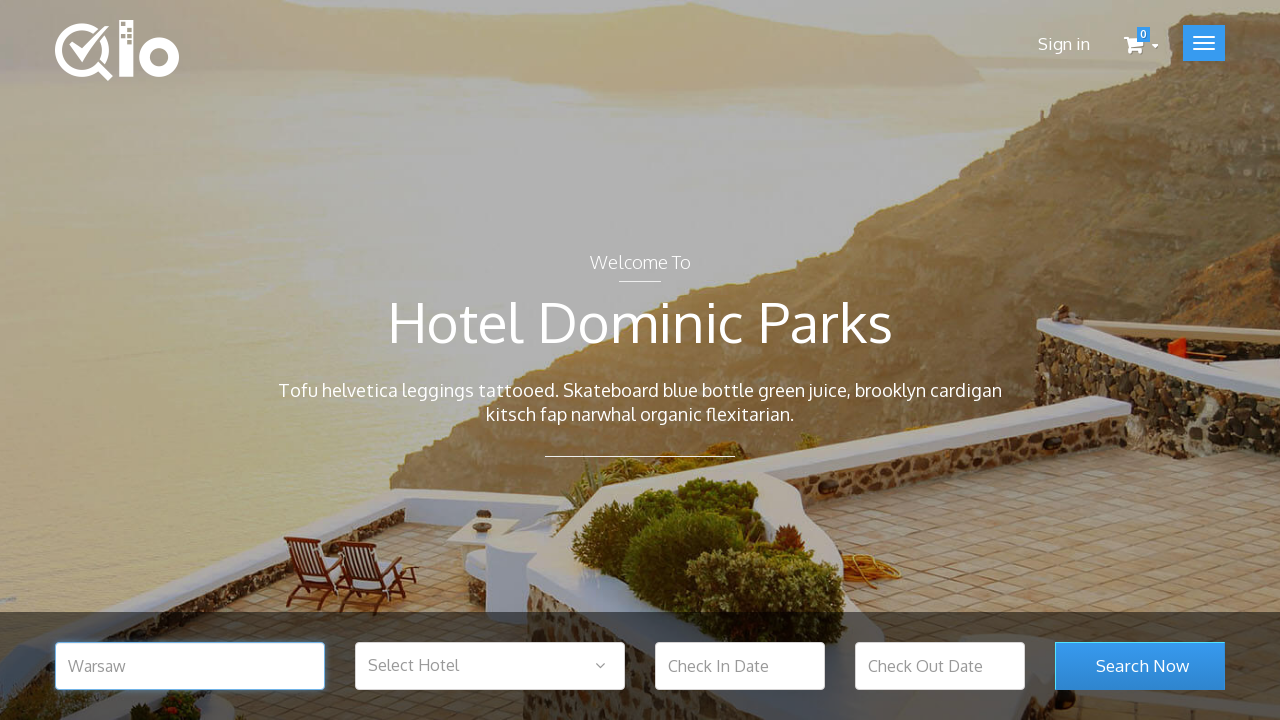

Filled newsletter subscription field with 'test@test.com' on #newsletter-input
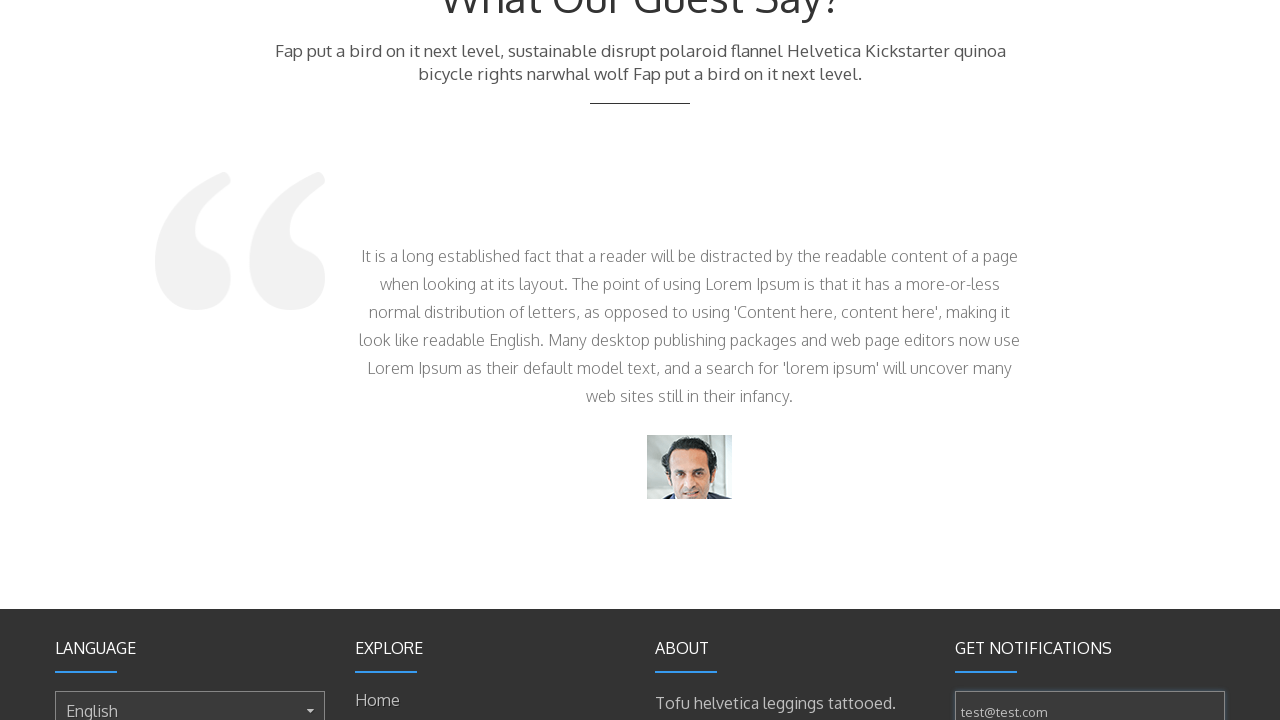

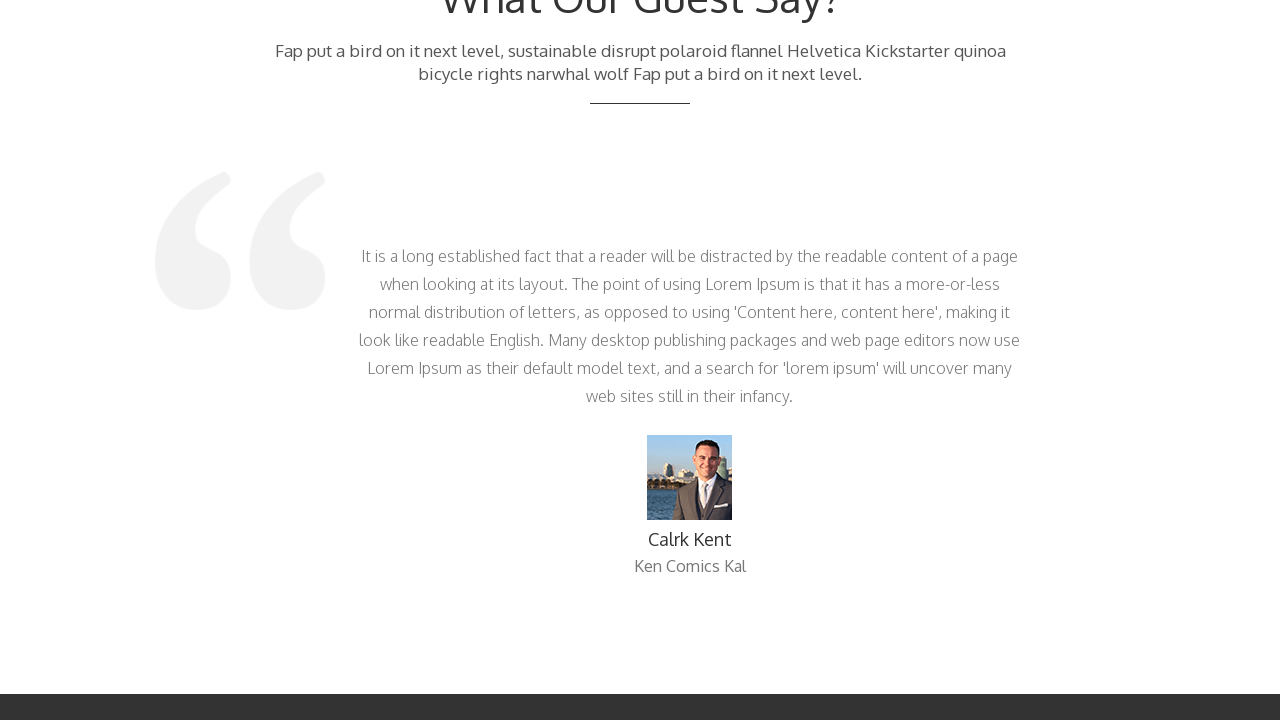